Tests the autosuggest dropdown functionality by typing a partial country name, selecting from the suggestions, and verifying the selected value

Starting URL: https://rahulshettyacademy.com/dropdownsPractise/

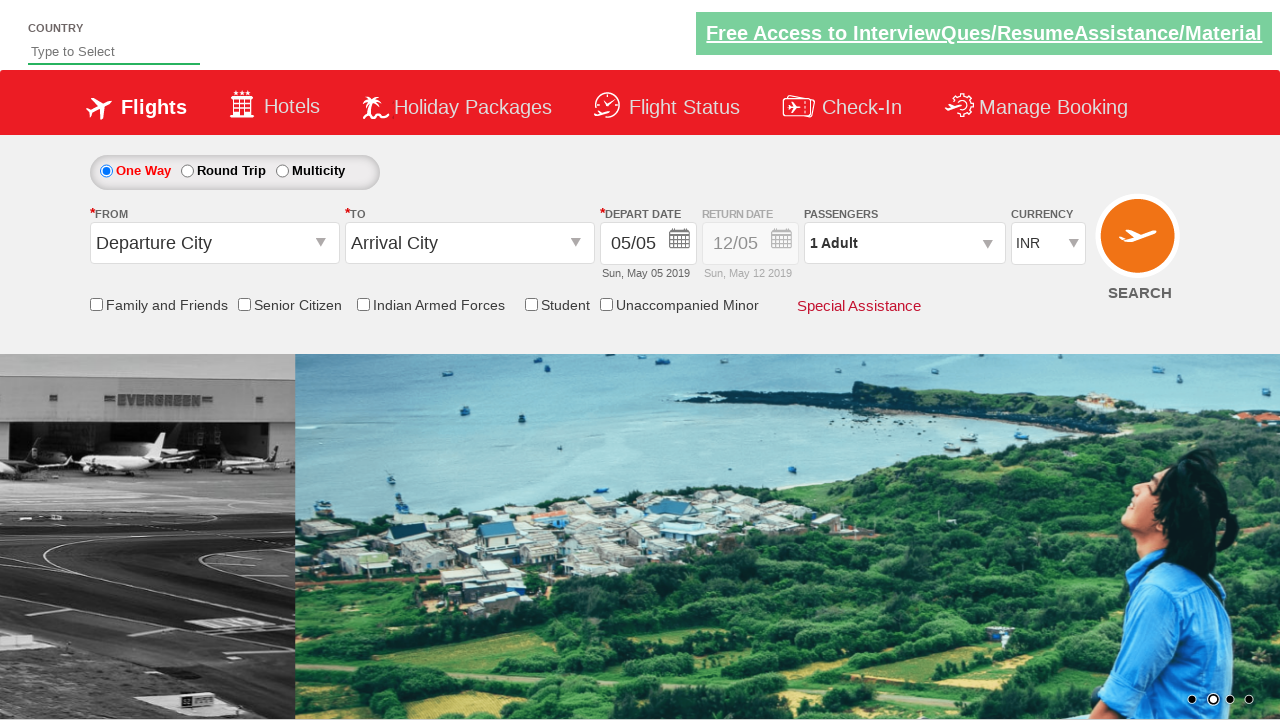

Typed 'Ind' into autosuggest field on #autosuggest
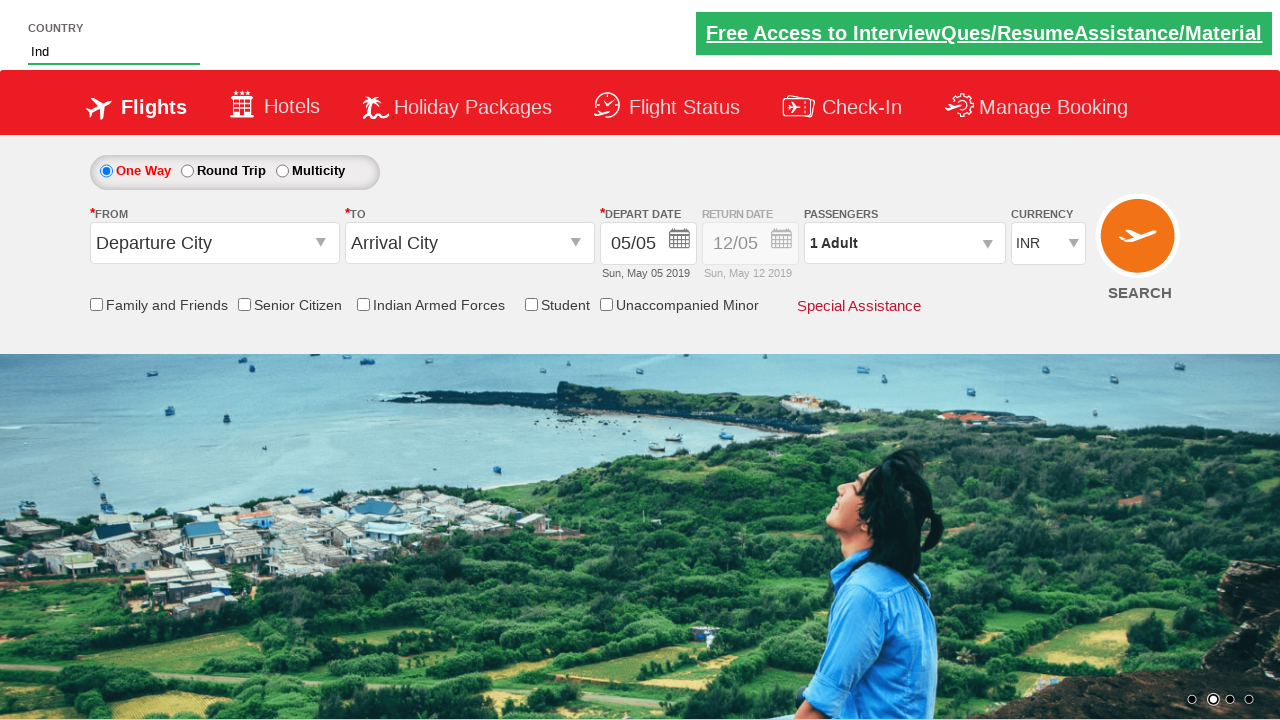

Autosuggest dropdown suggestions appeared
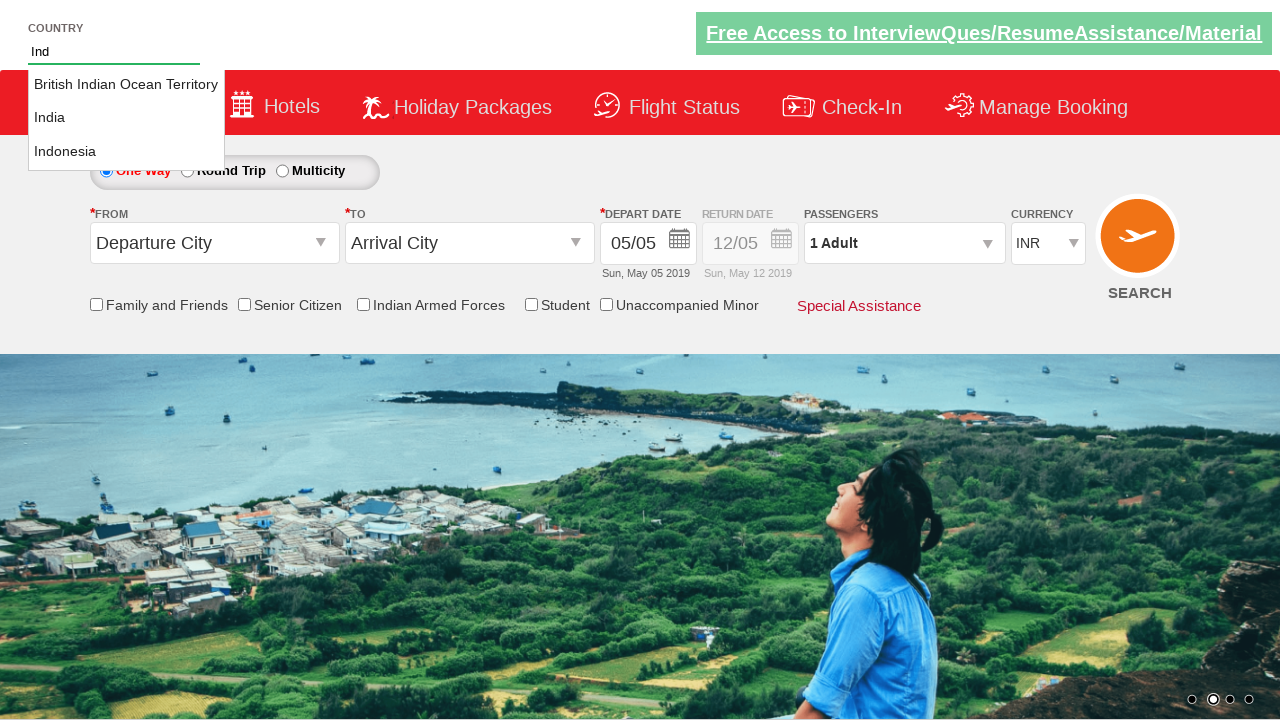

Verified that 'Ind' is selected in autosuggest field
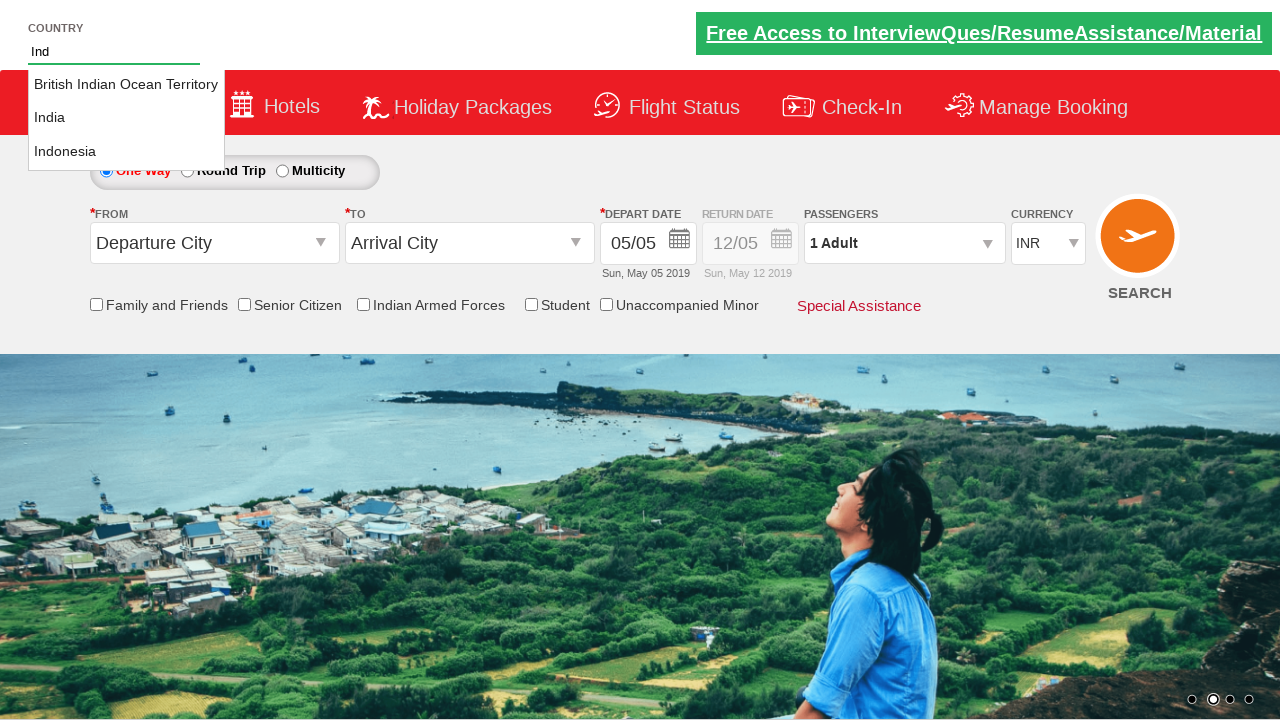

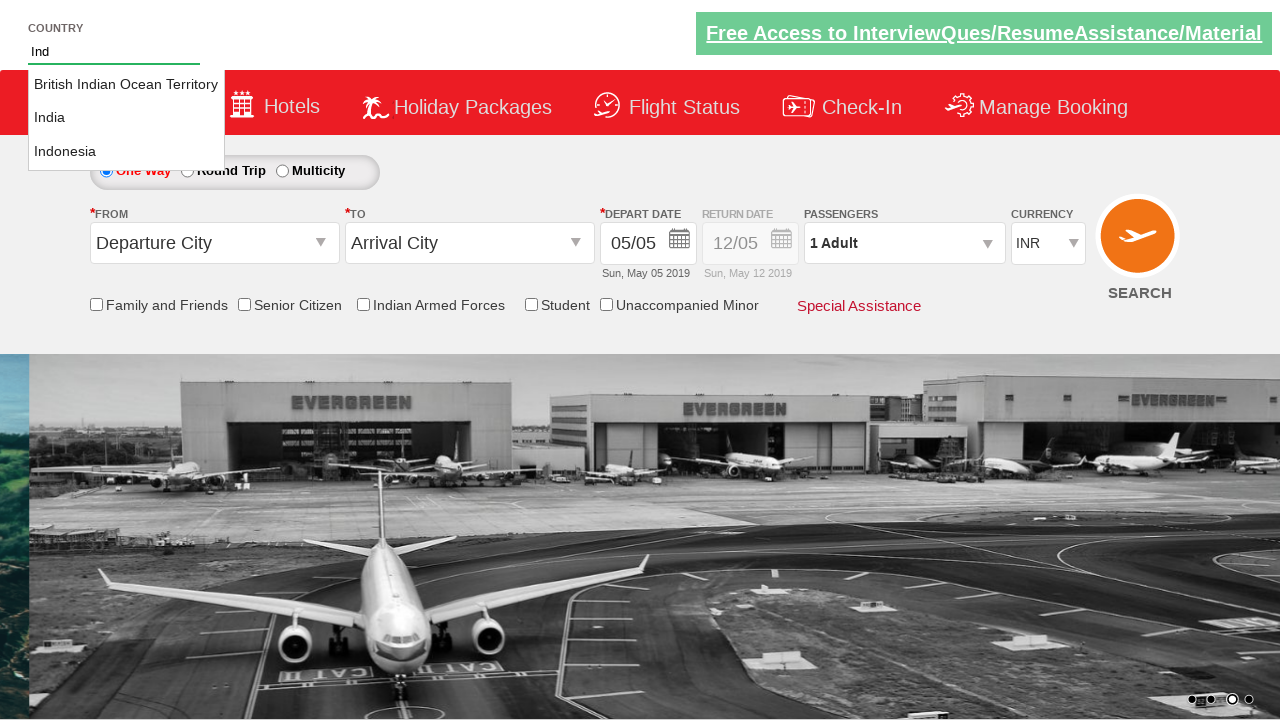